Tests the DemoQA text box form by navigating to the Elements section, filling in personal information fields (name, email, addresses), and submitting the form.

Starting URL: https://demoqa.com/

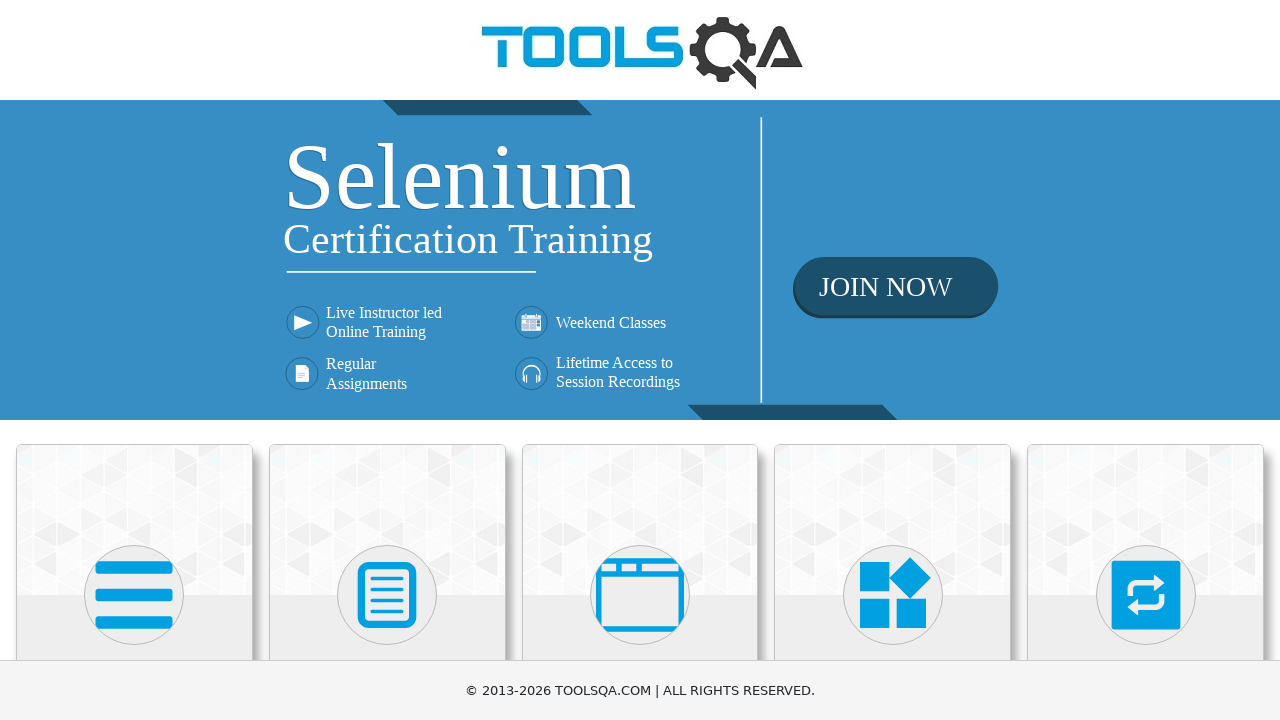

Clicked on Elements card to navigate to elements section at (134, 360) on internal:text="Elements"i
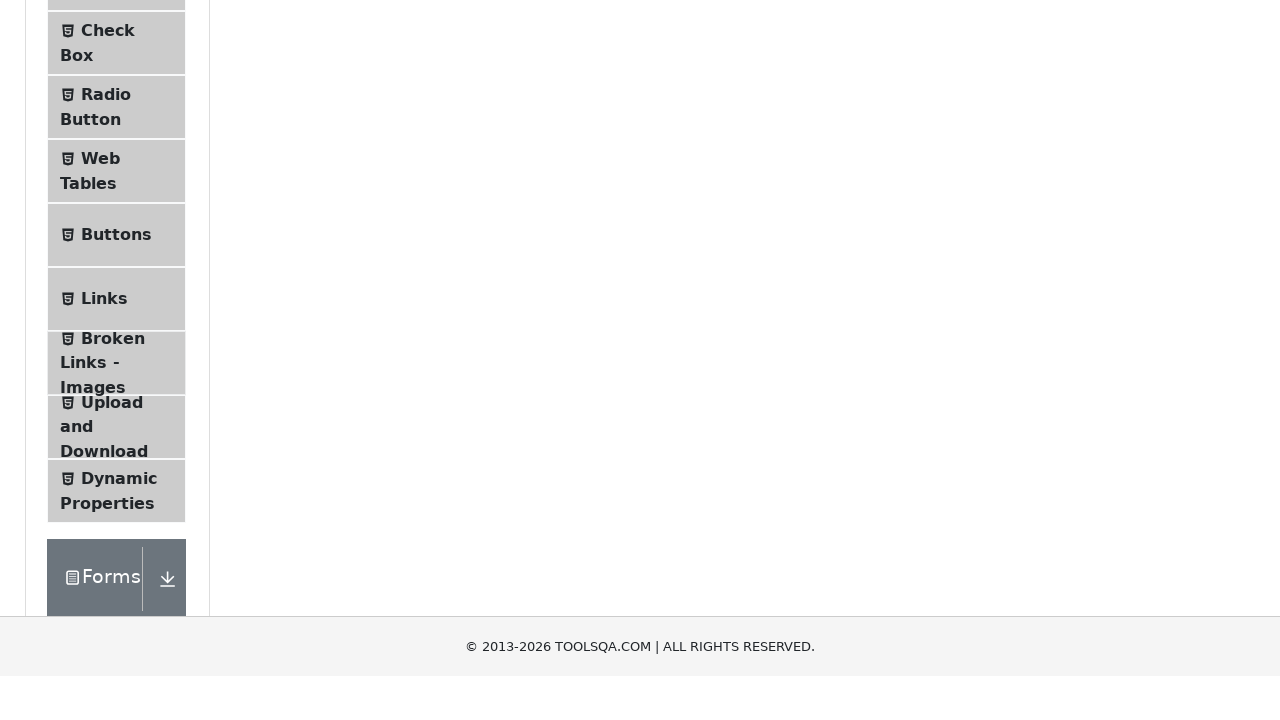

Clicked on Text Box menu item at (119, 261) on internal:text="Text Box"i
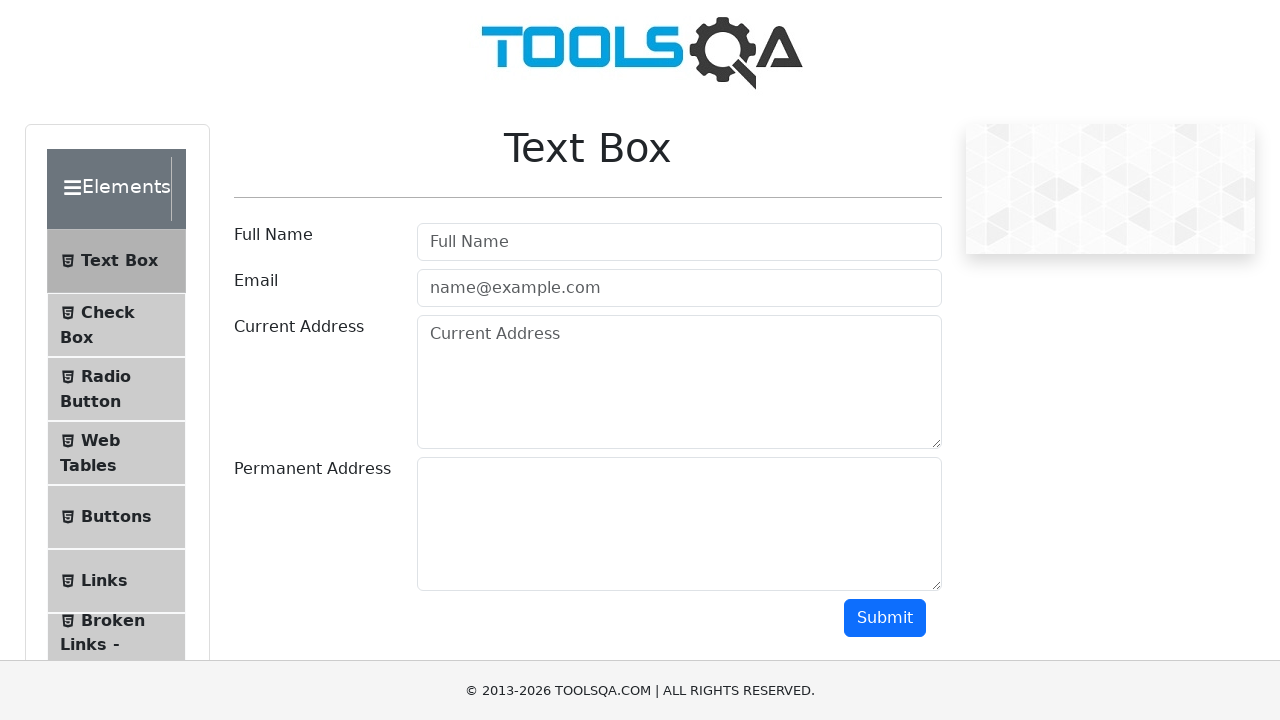

Filled in full name field with 'Jennifer Martinez' on internal:attr=[placeholder="Full Name"i]
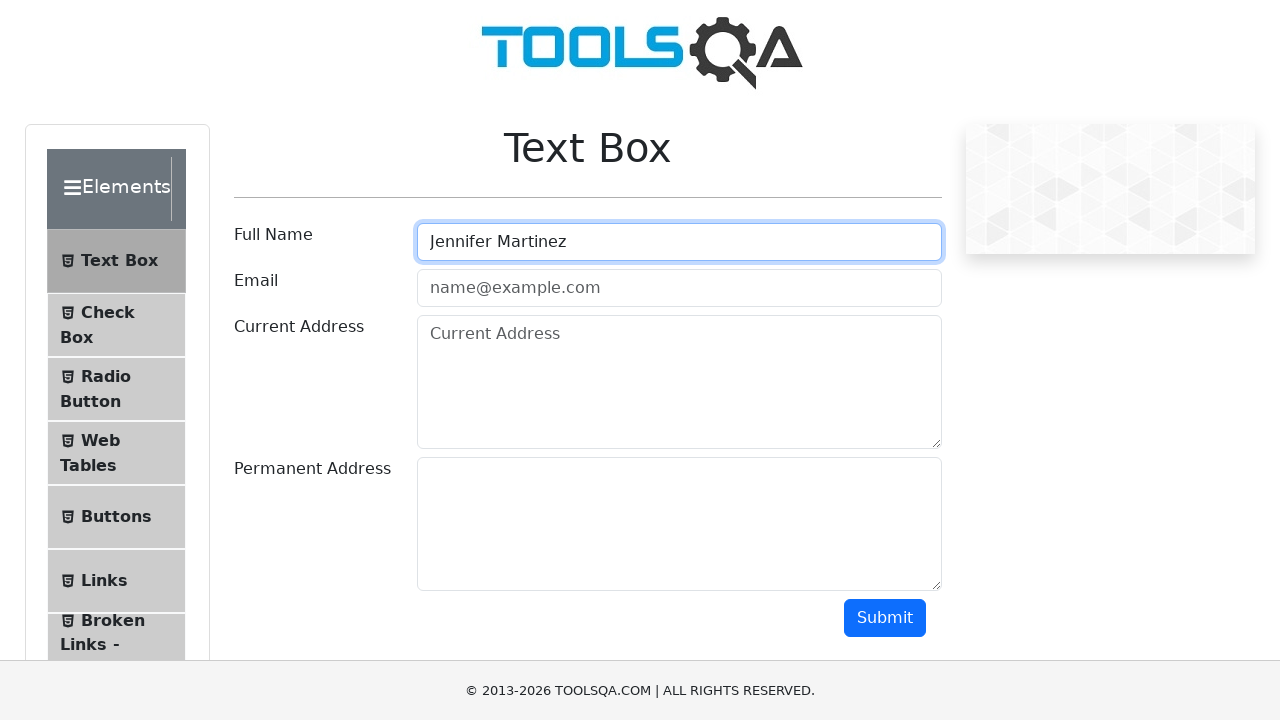

Filled in email field with 'jennifer.martinez@testmail.com' on internal:attr=[placeholder="name@example.com"i]
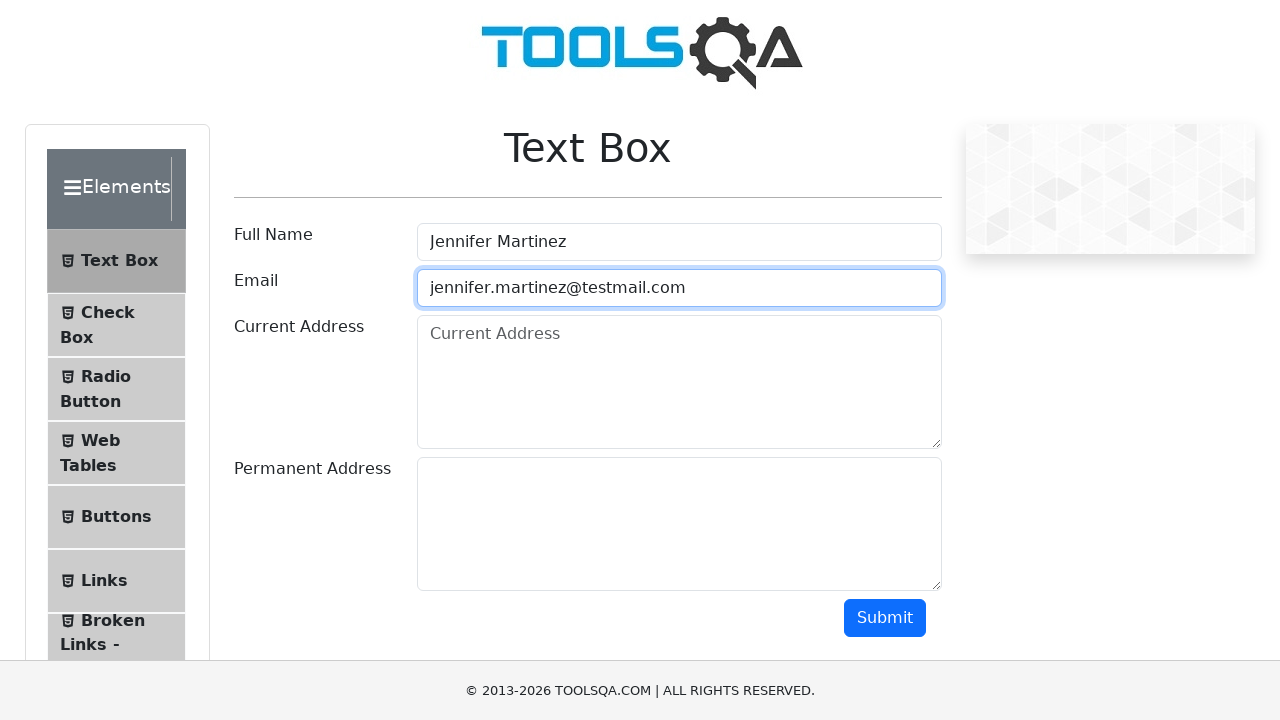

Filled in current address field with '742 Evergreen Terrace, Springfield' on internal:attr=[placeholder="Current Address"i]
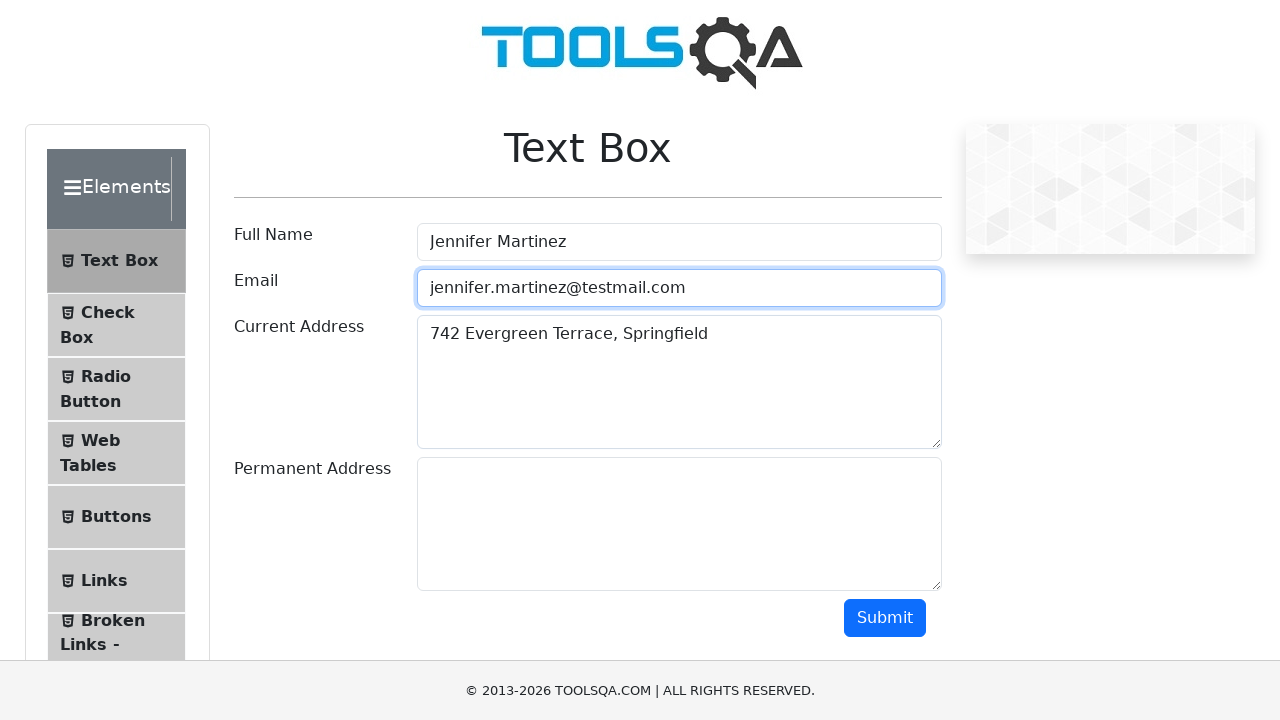

Filled in permanent address field with '123 Main Street, New York, NY 10001' on #permanentAddress
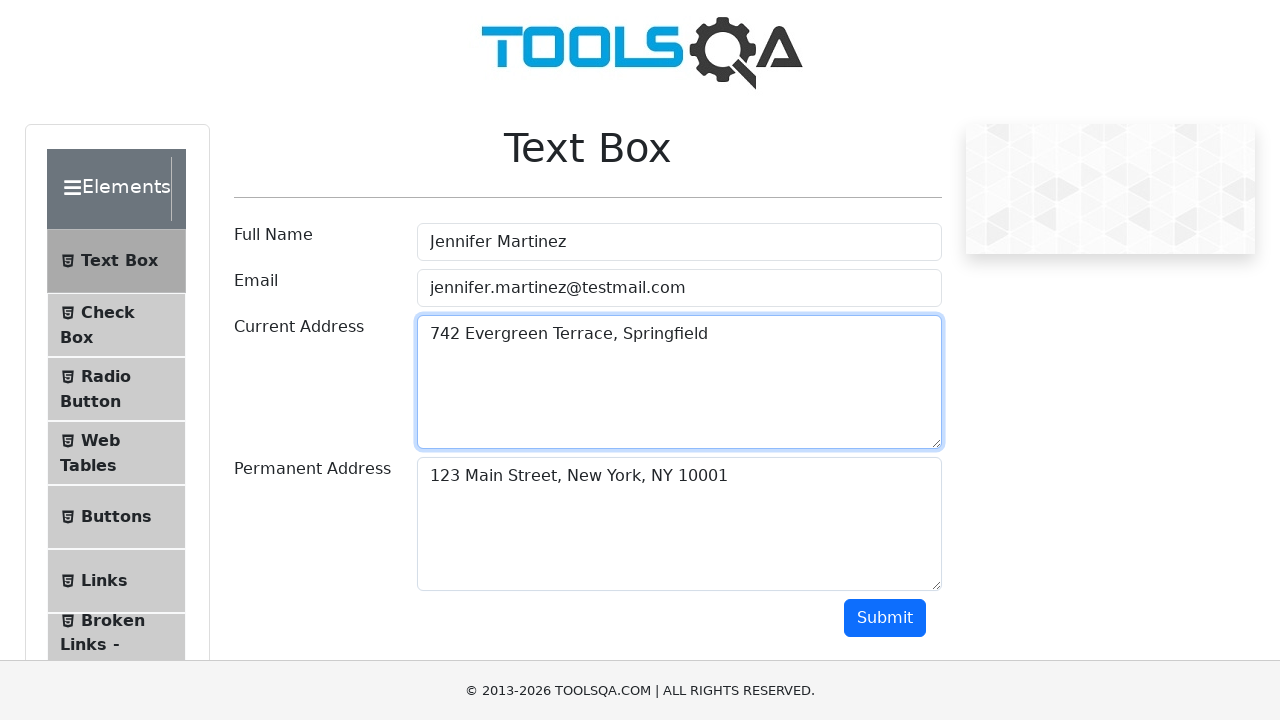

Clicked the Submit button to submit the form at (885, 618) on internal:role=button[name="Submit"i]
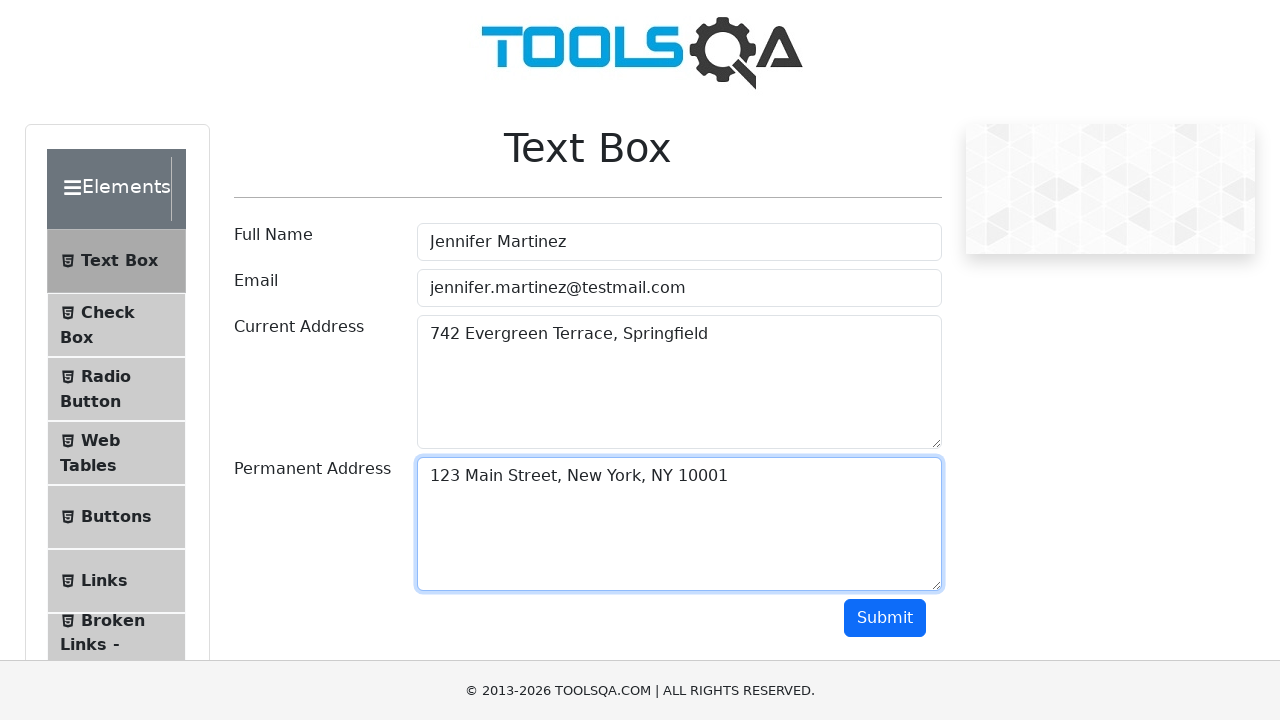

Form output appeared confirming successful submission
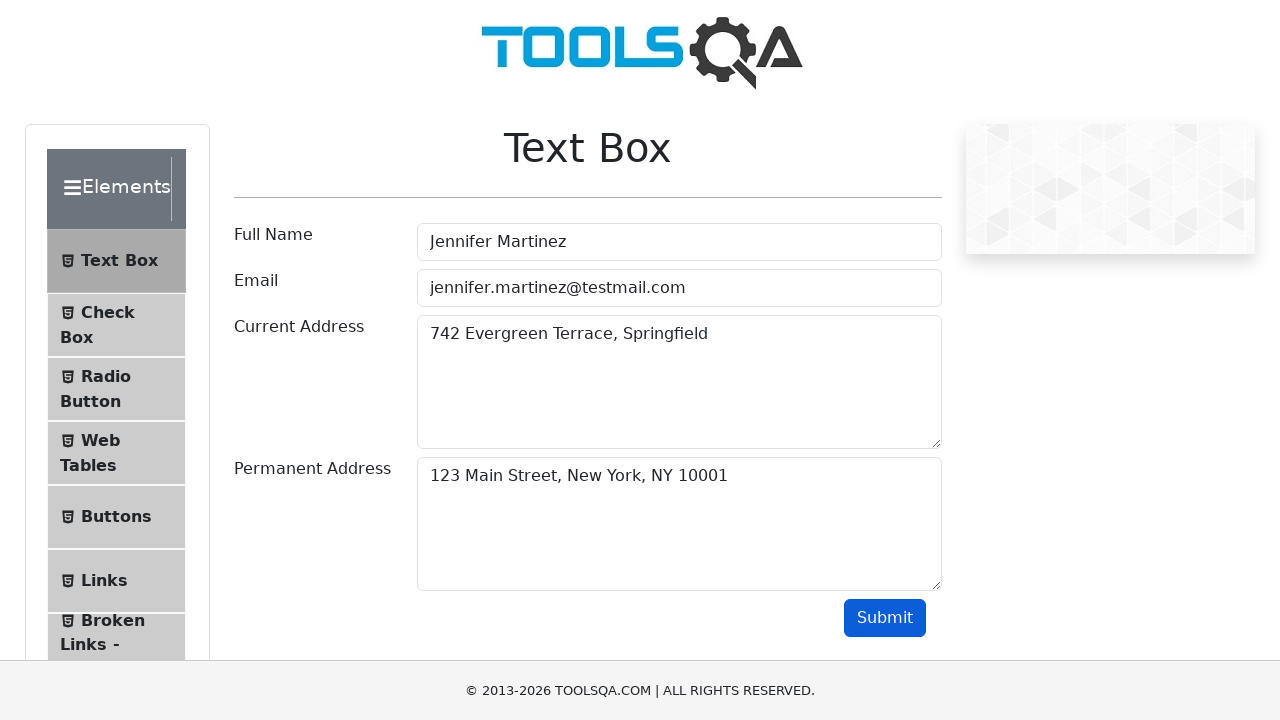

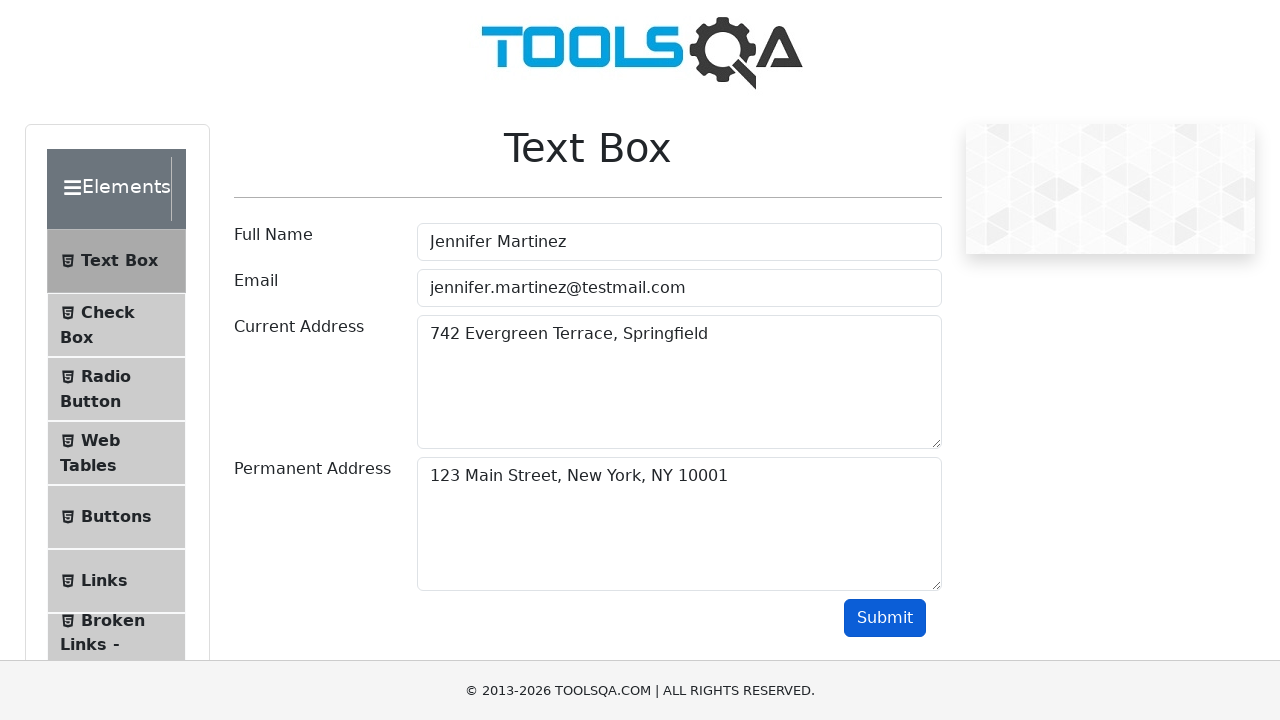